Tests dropdown/select element functionality by selecting options using visible text, index, and value attribute methods on a practice web elements page

Starting URL: https://training-support.net/webelements/selects

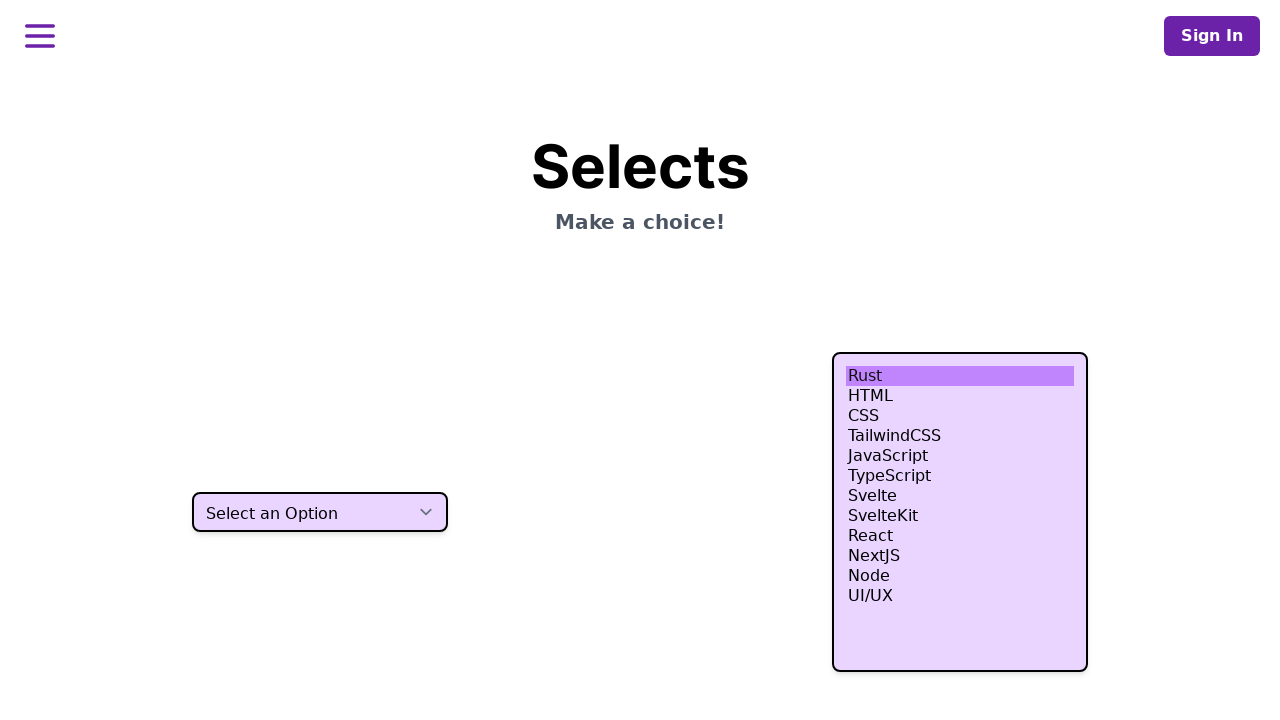

Selected second option 'Two' from dropdown using visible text on select[class*='transition'][class*='hover:shadow-lg']
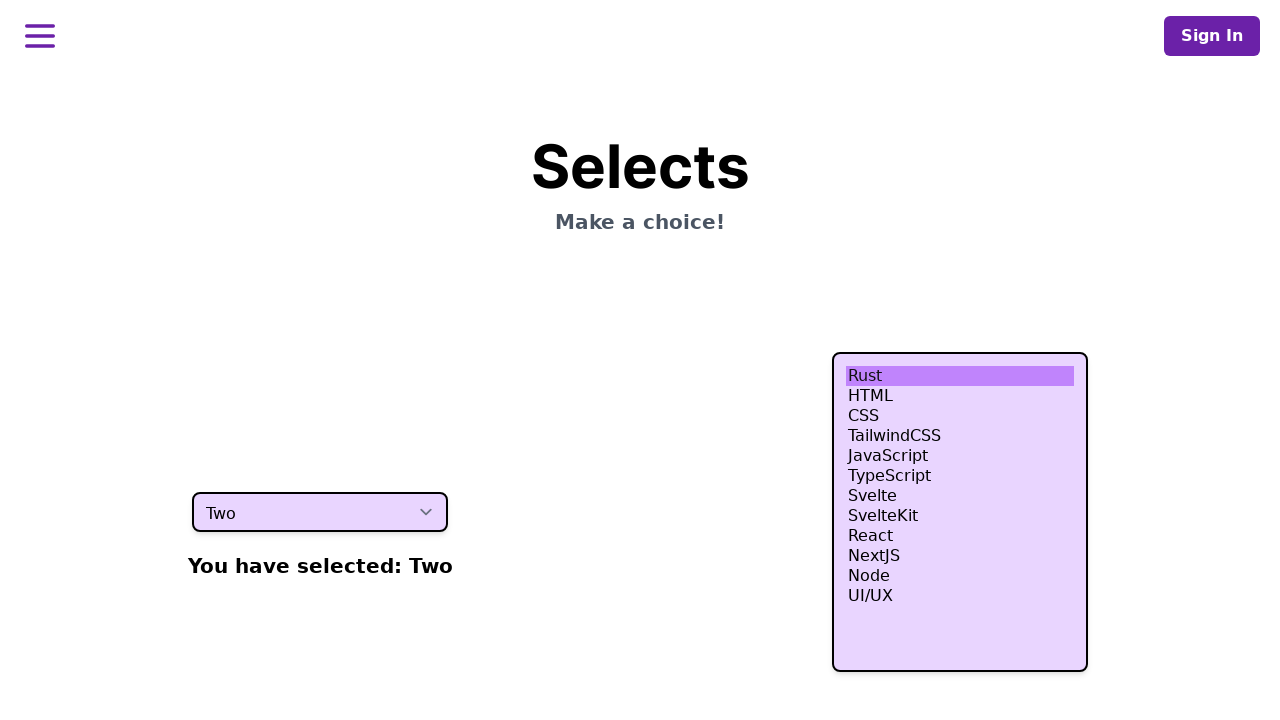

Selected fourth option from dropdown using index 3 on select[class*='transition'][class*='hover:shadow-lg']
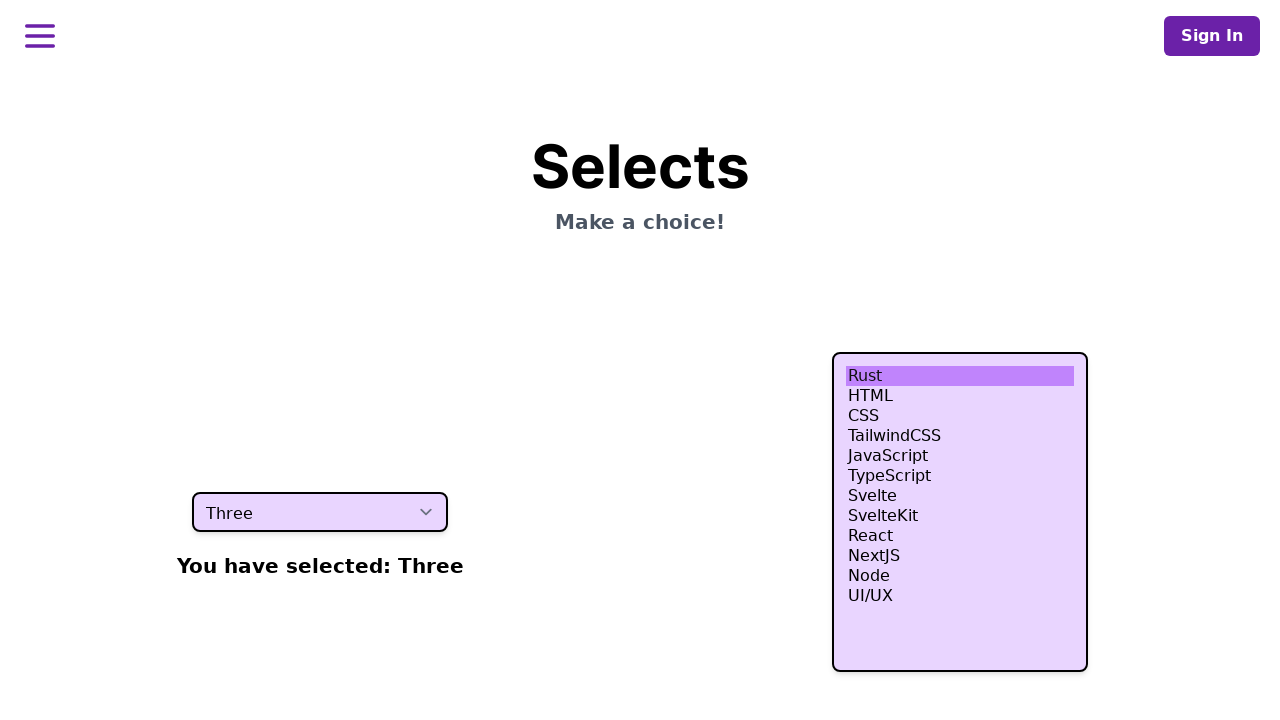

Selected option with value 'four' from dropdown using value attribute on select[class*='transition'][class*='hover:shadow-lg']
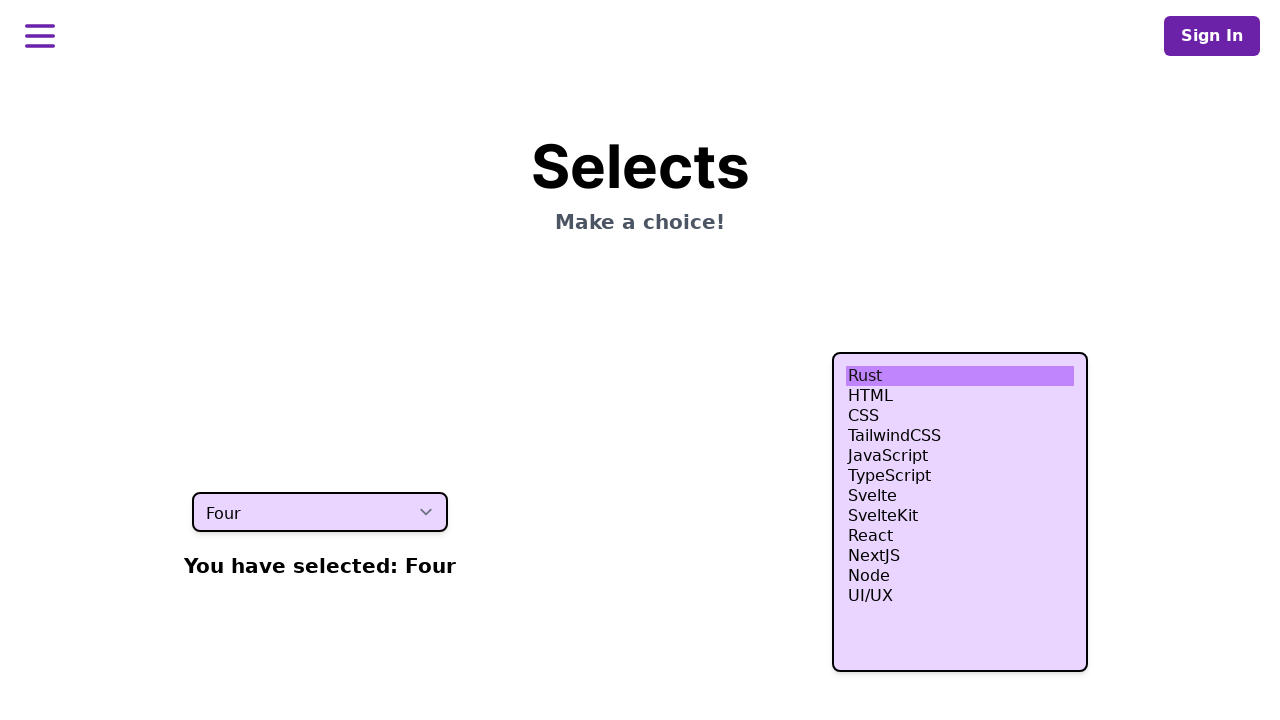

Waited 500ms for dropdown selection to be applied
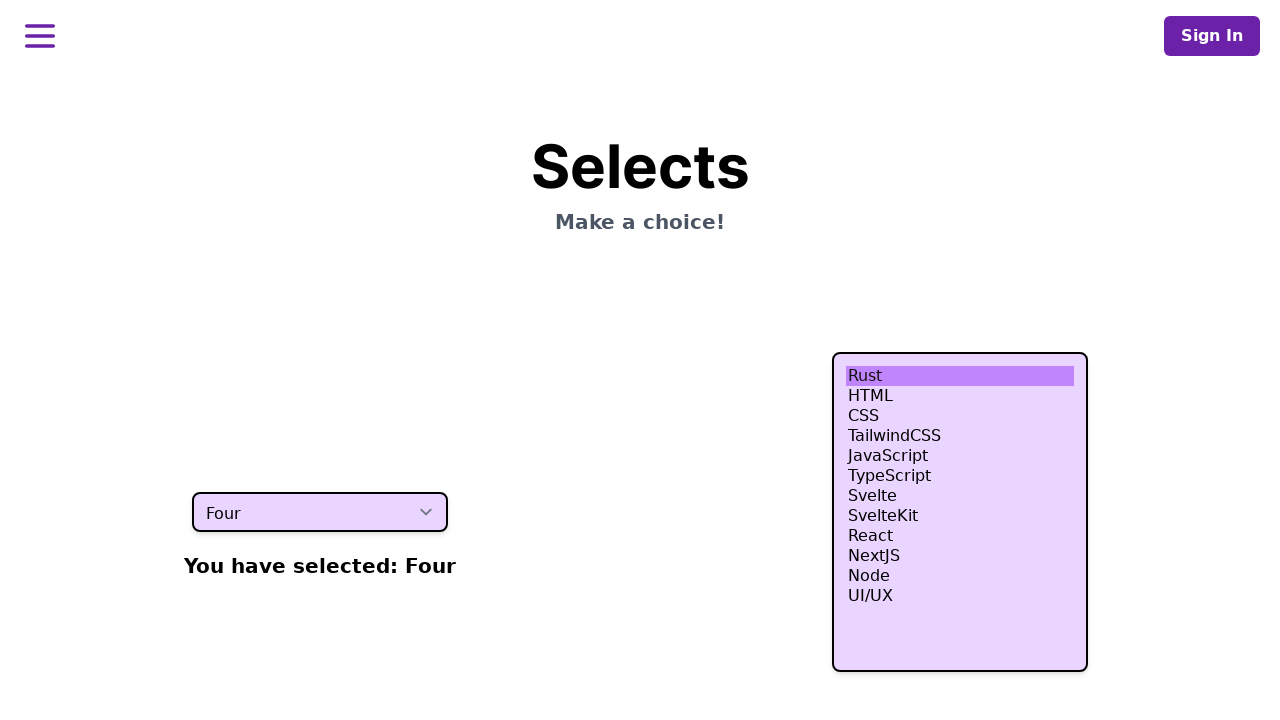

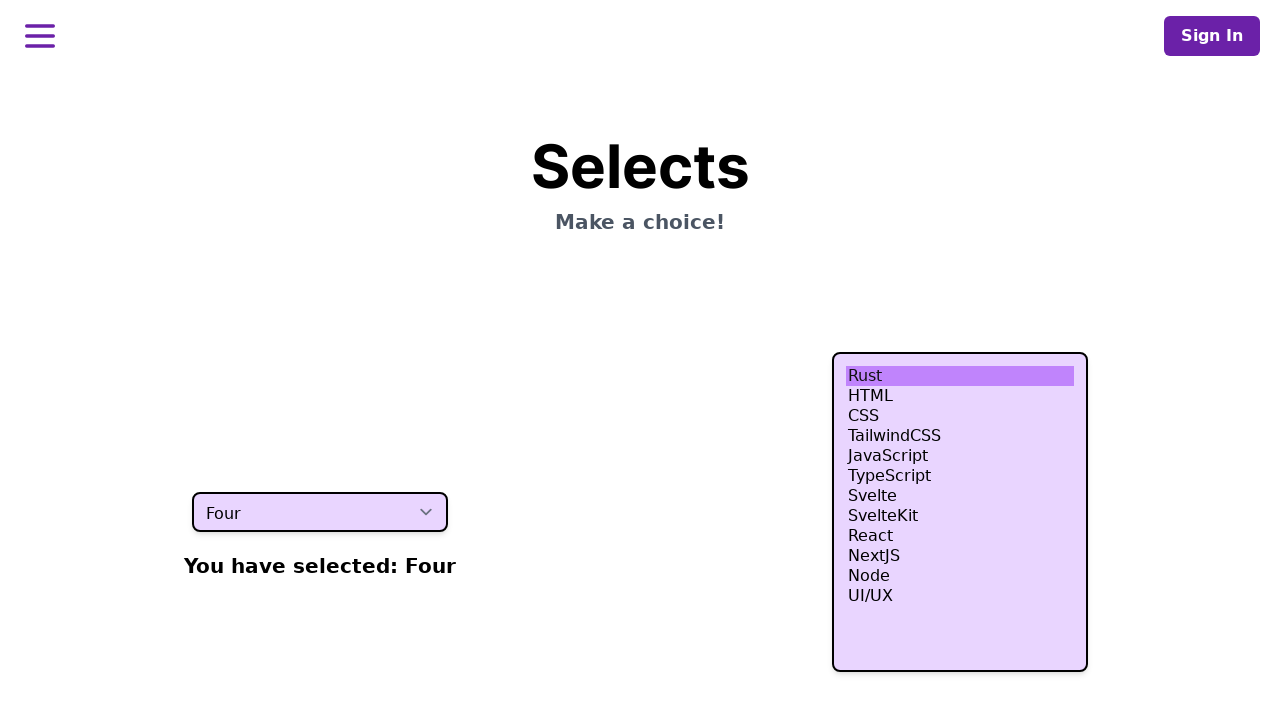